Tests hovering over main menu items on Flipkart homepage by moving mouse over each menu option sequentially

Starting URL: https://www.flipkart.com/

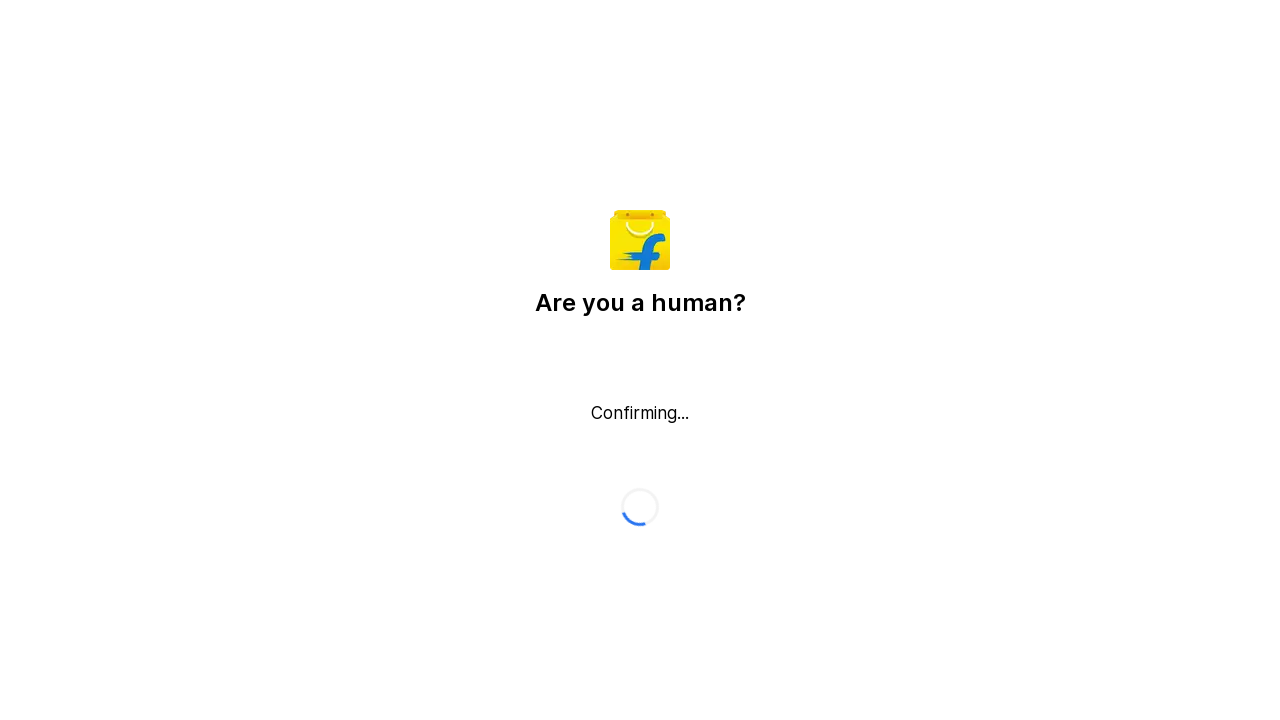

Located all main menu items with product images on button._2KpZ6l._2doB4z
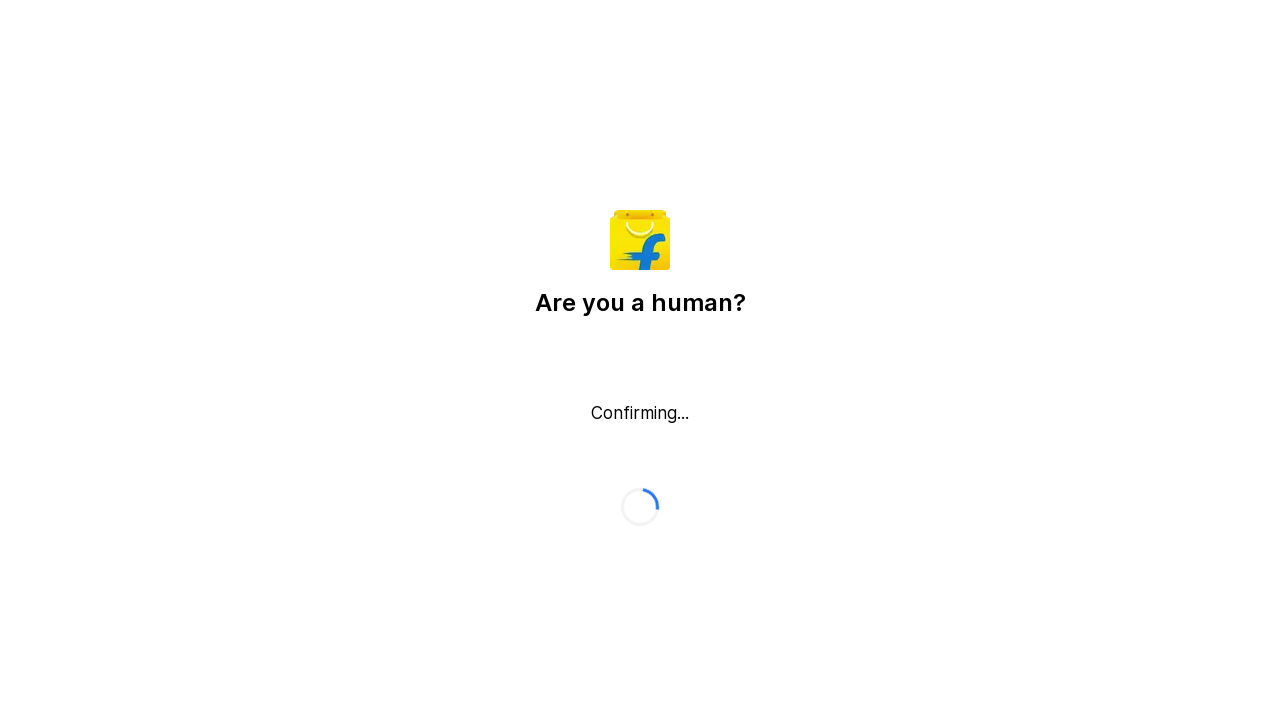

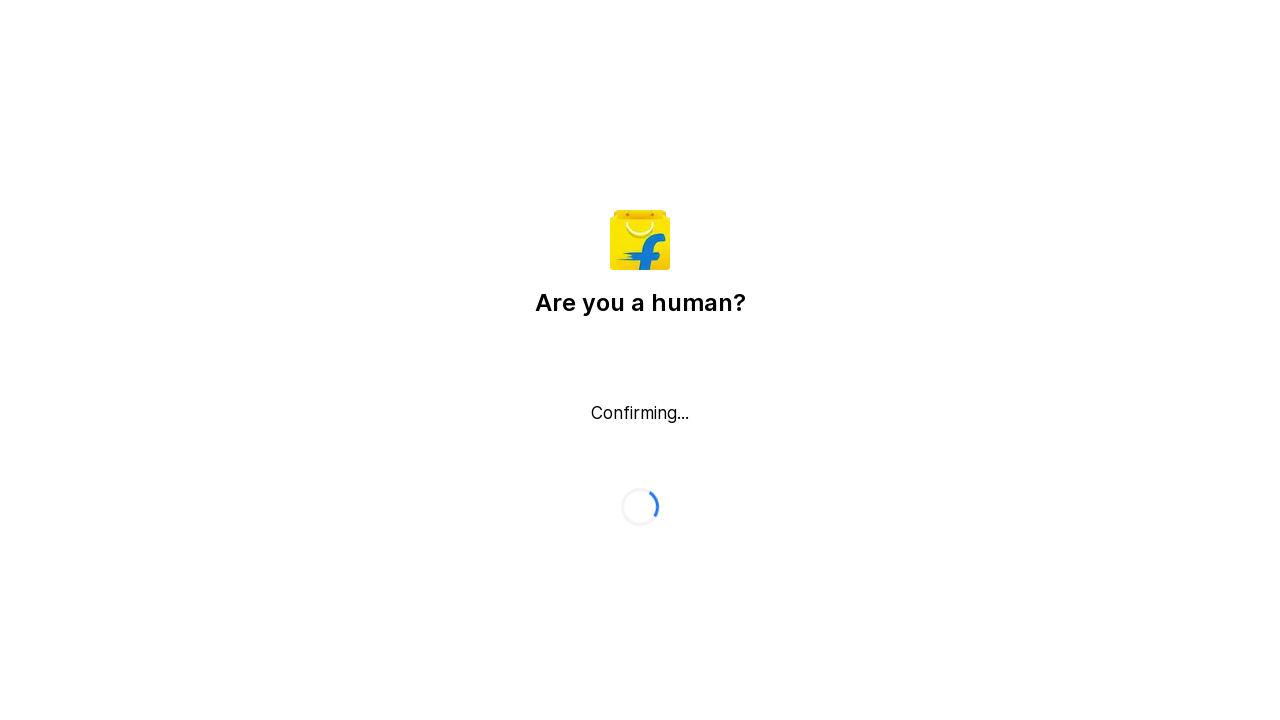